Tests form interaction on a practice Angular page by filling email and password fields, clicking a checkbox, entering text in an input field, and then clearing it.

Starting URL: https://rahulshettyacademy.com/angularpractice/

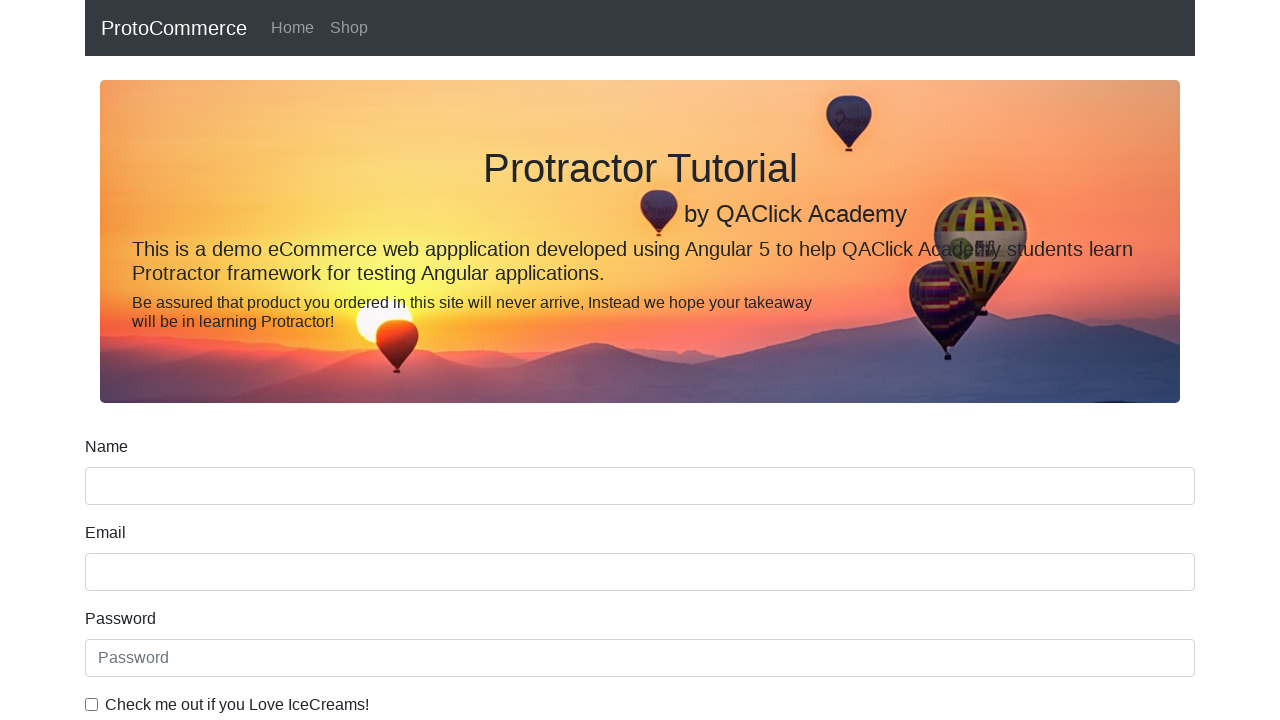

Filled email field with 'testuser847@example.com' on input[name='email']
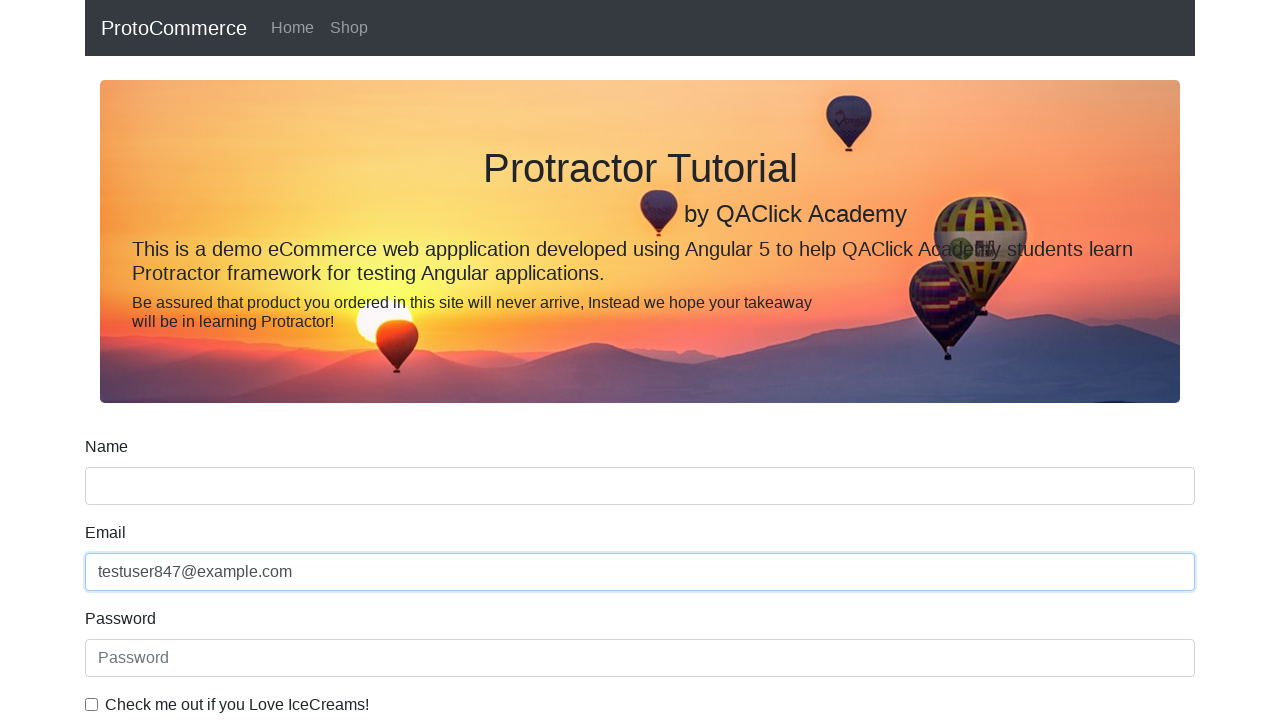

Filled password field with 'securePass456' on #exampleInputPassword1
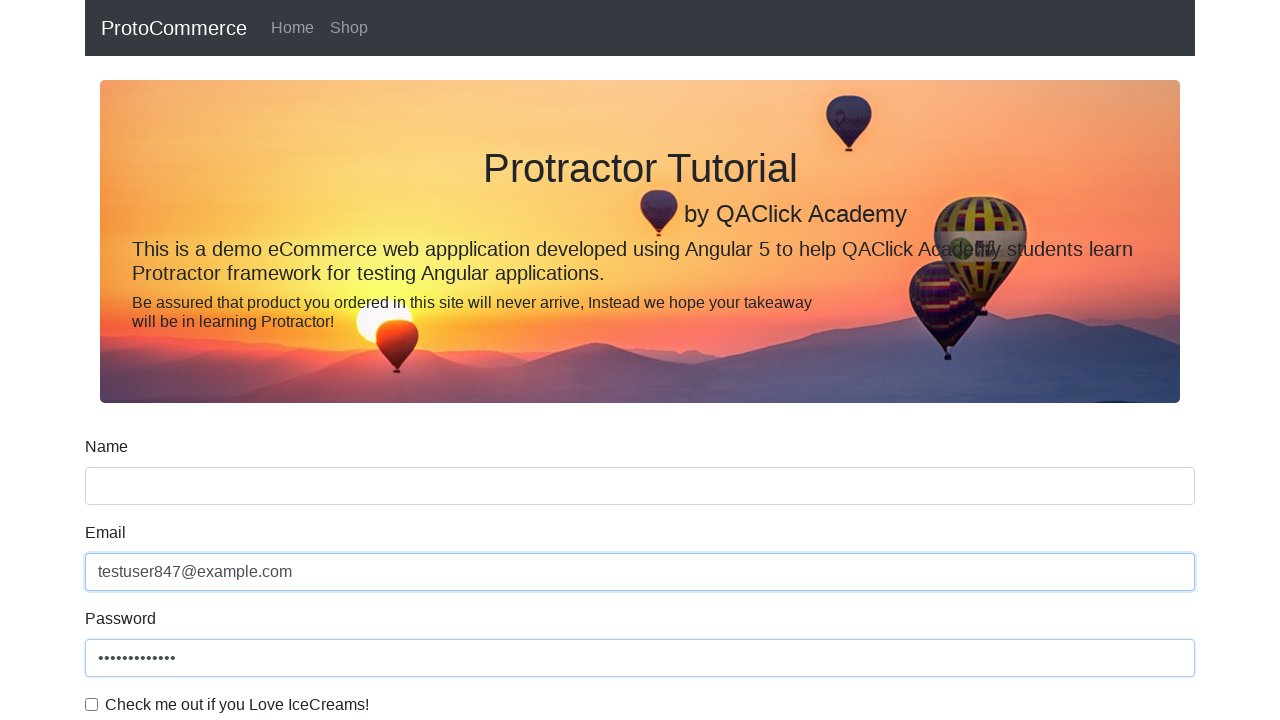

Clicked the checkbox at (92, 704) on #exampleCheck1
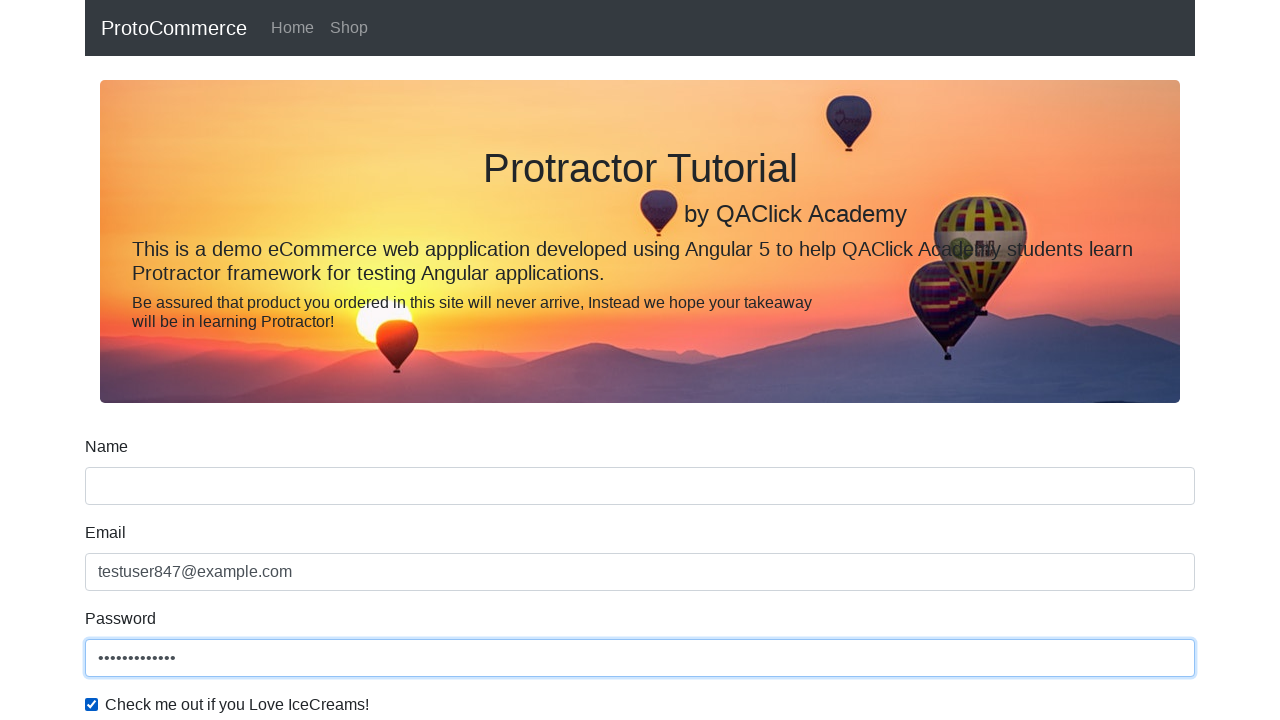

Filled company/shop name field with 'TechCorp Solutions' on (//input[@type='text'])[3]
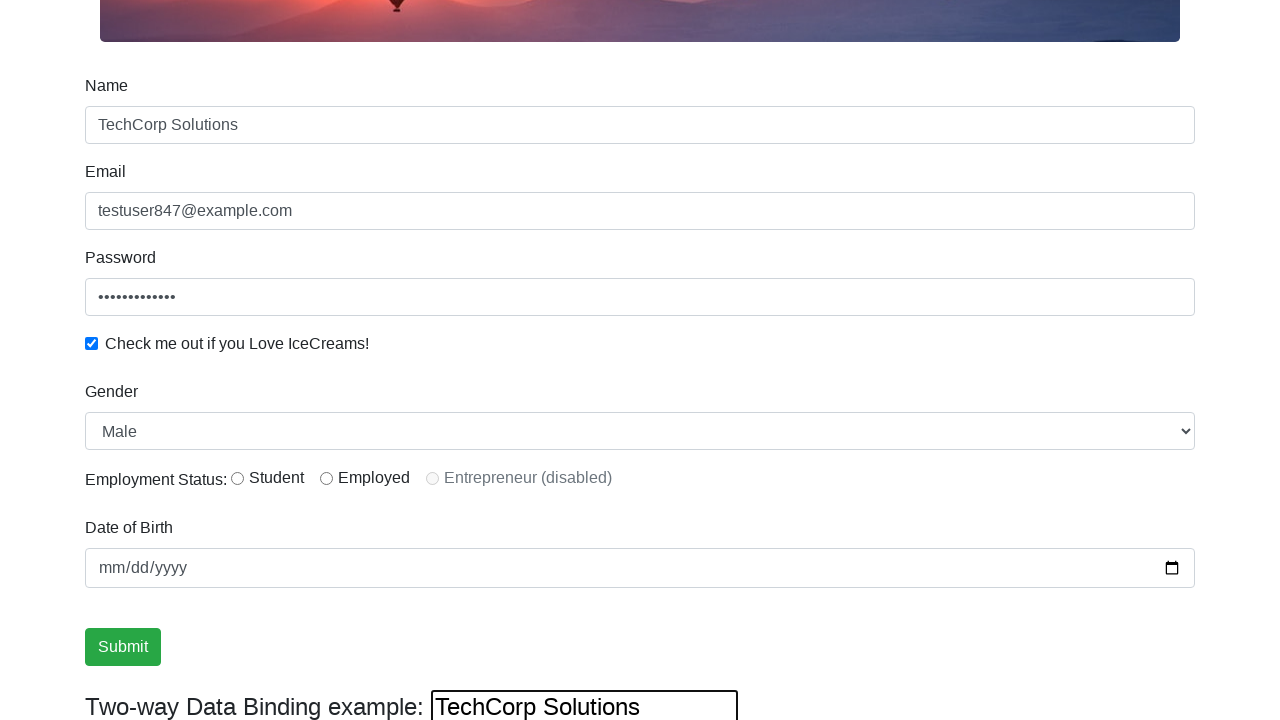

Cleared the company/shop name field on (//input[@type='text'])[3]
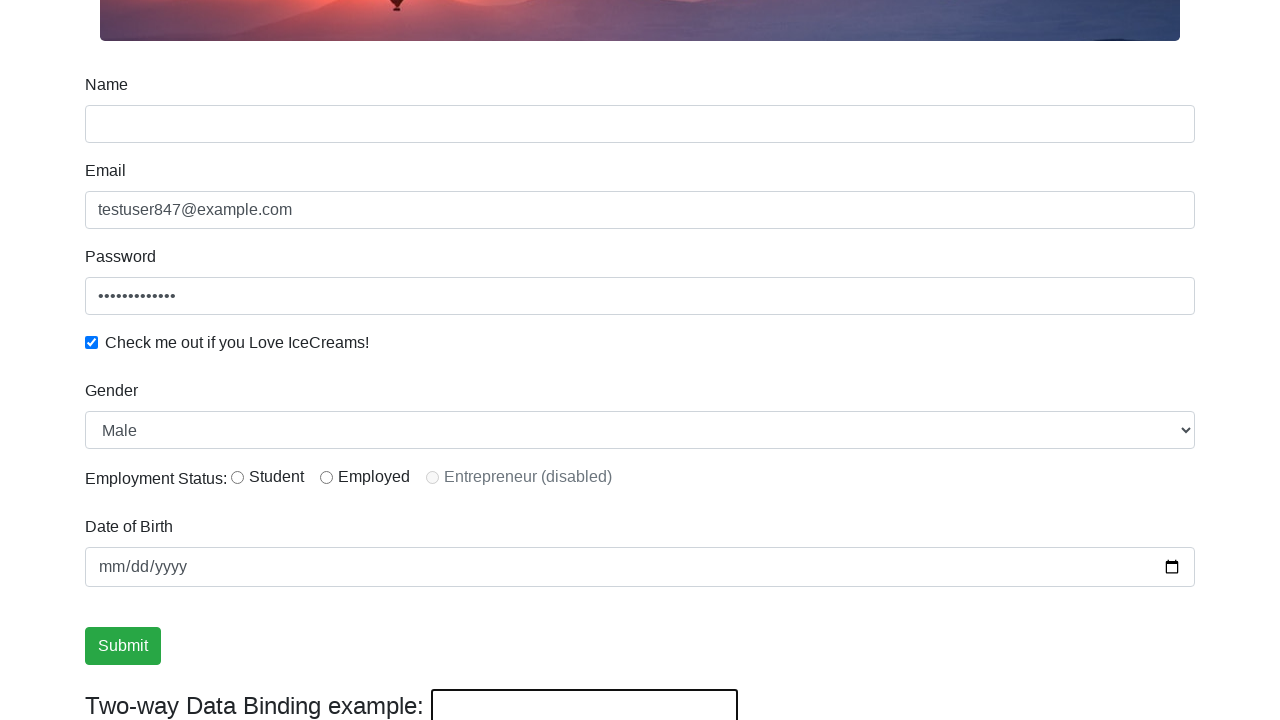

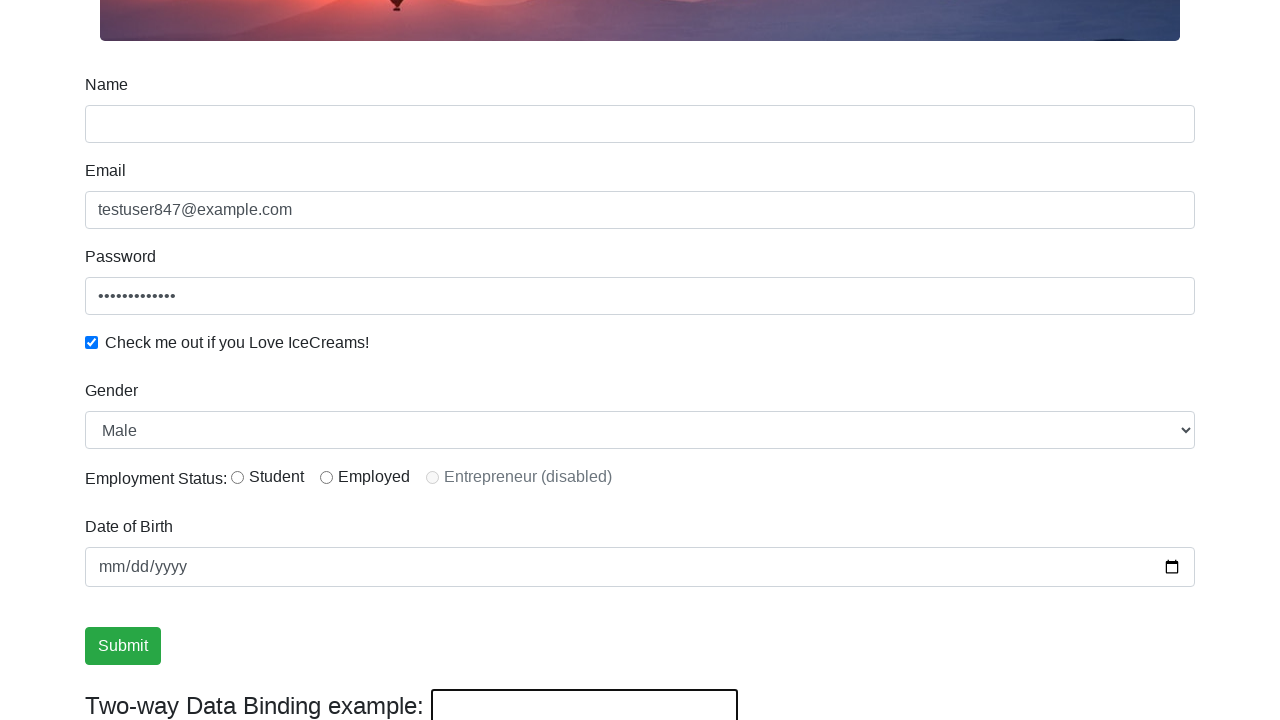